Tests browser navigation capabilities by visiting otto.de, verifying URL and title contain "OTTO", then navigating to wisequarter.com, verifying title contains "Quarter", and testing back/refresh/forward navigation functions.

Starting URL: https://www.otto.de

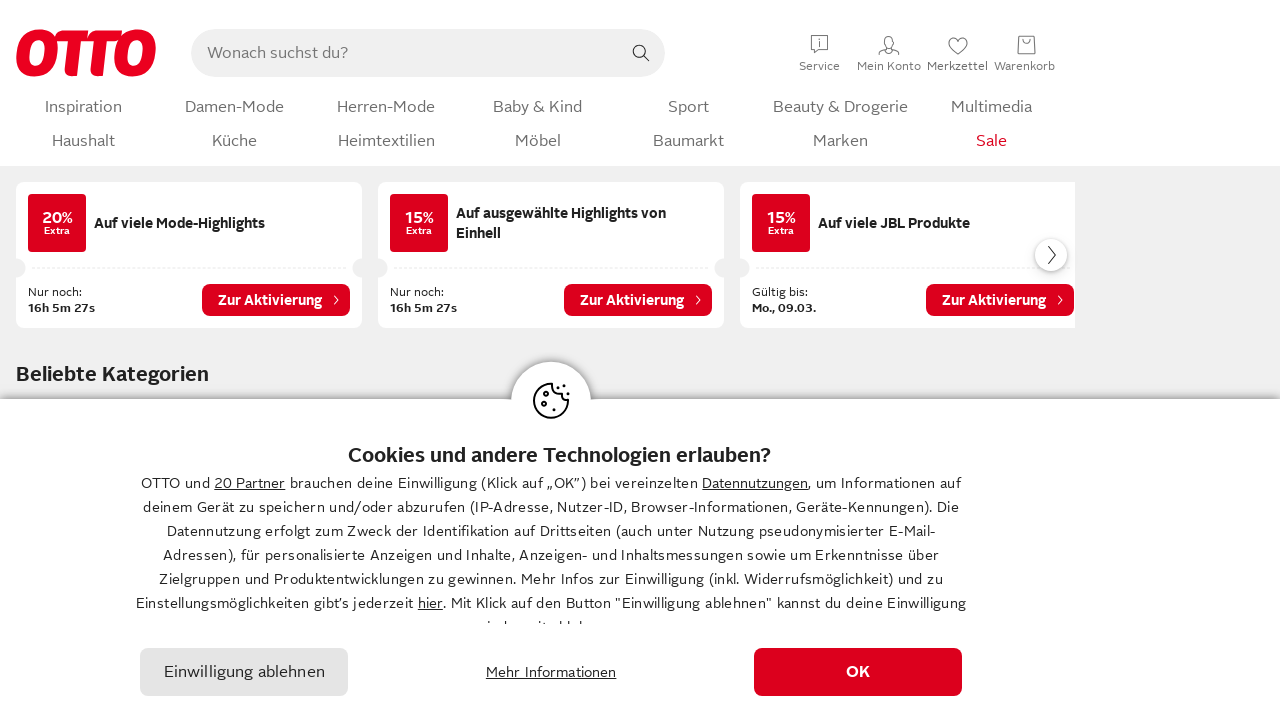

Verified current URL contains 'otto'
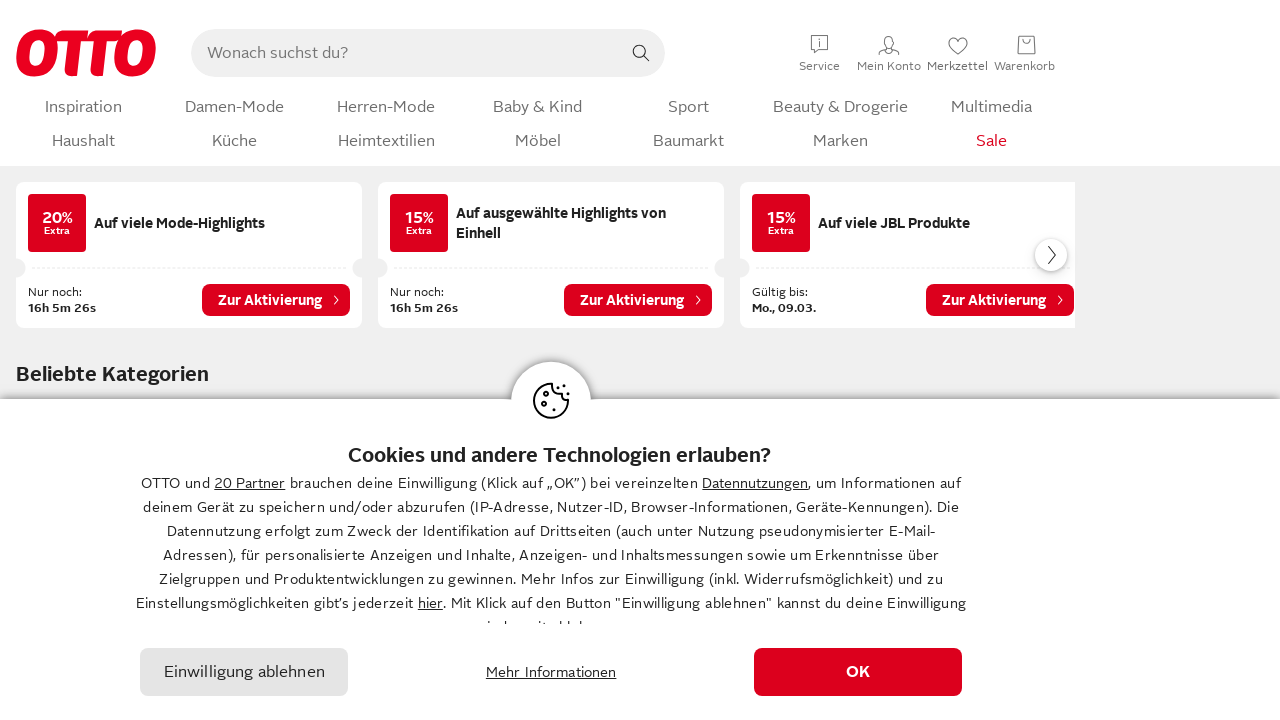

Verified page title contains 'OTTO'
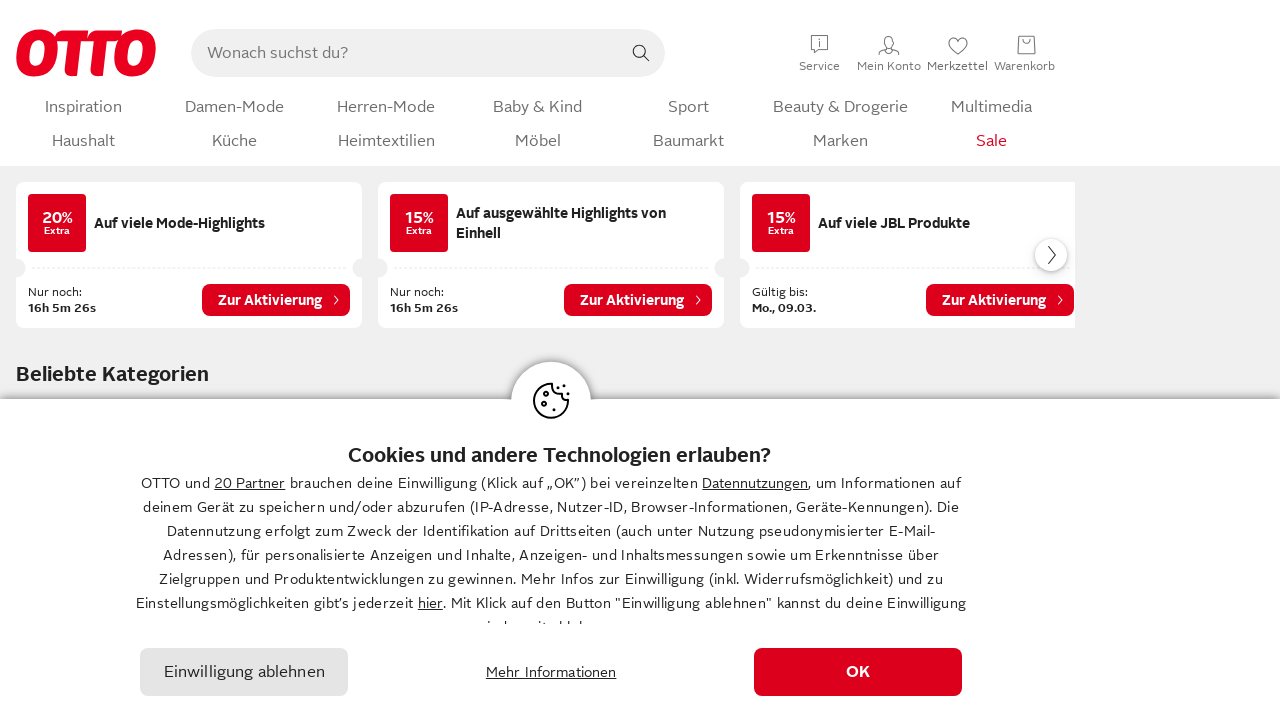

Navigated to wisequarter.com
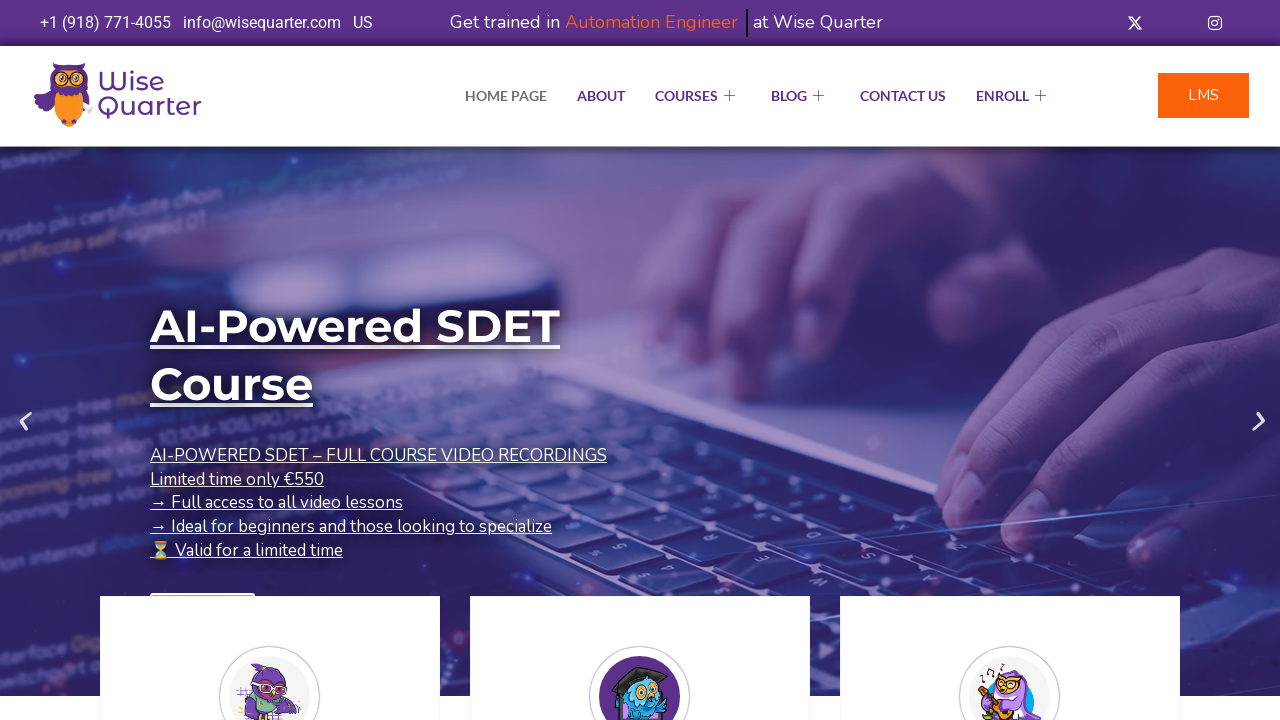

Verified wisequarter.com page title contains 'Quarter'
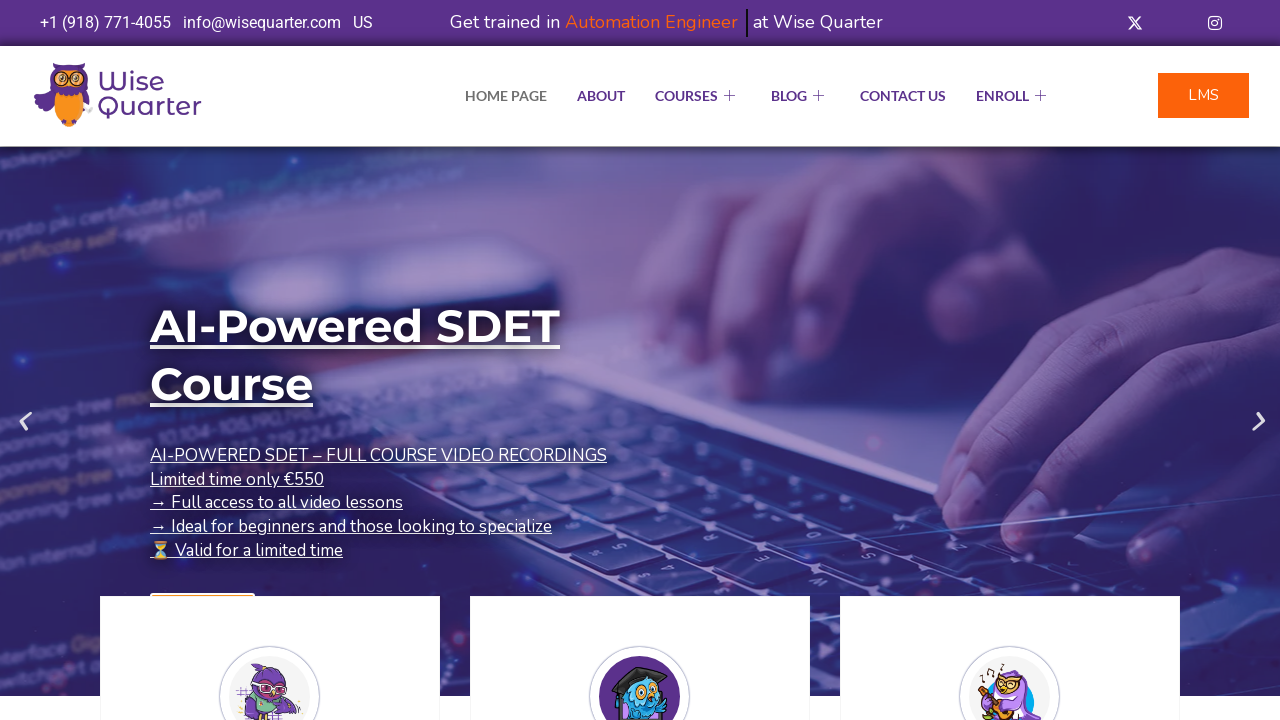

Navigated back to otto.de
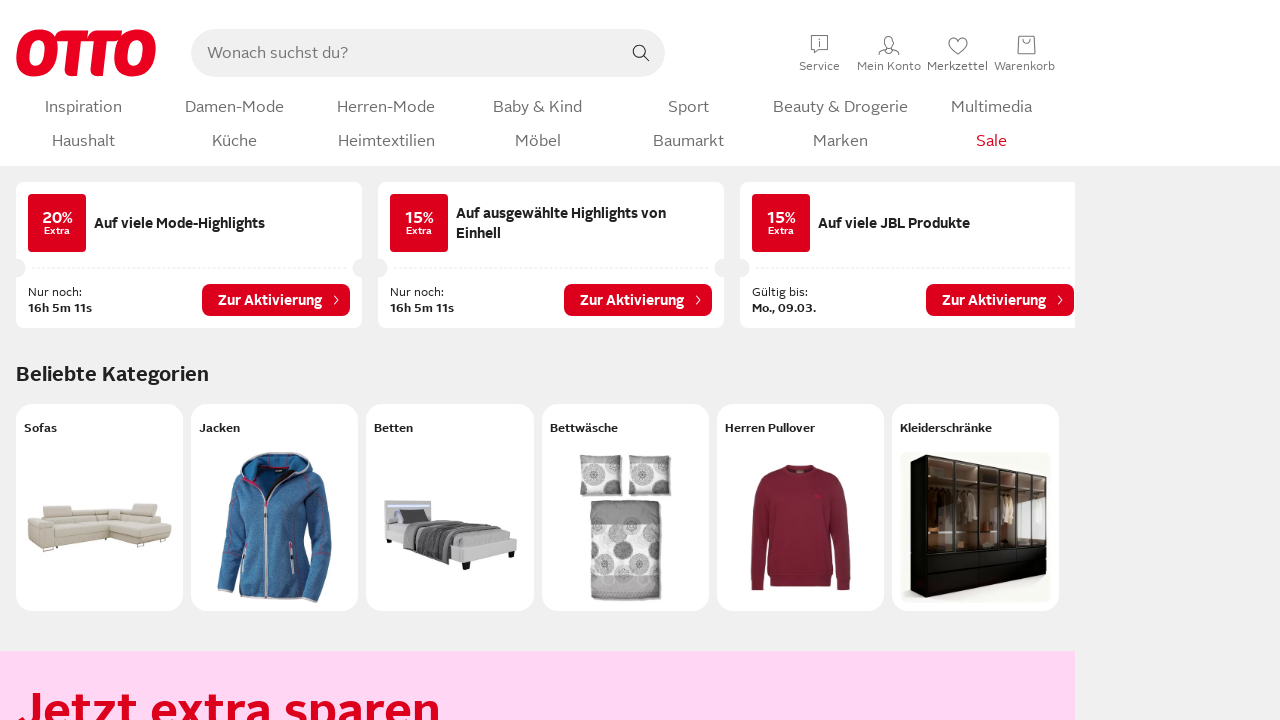

Refreshed the current page
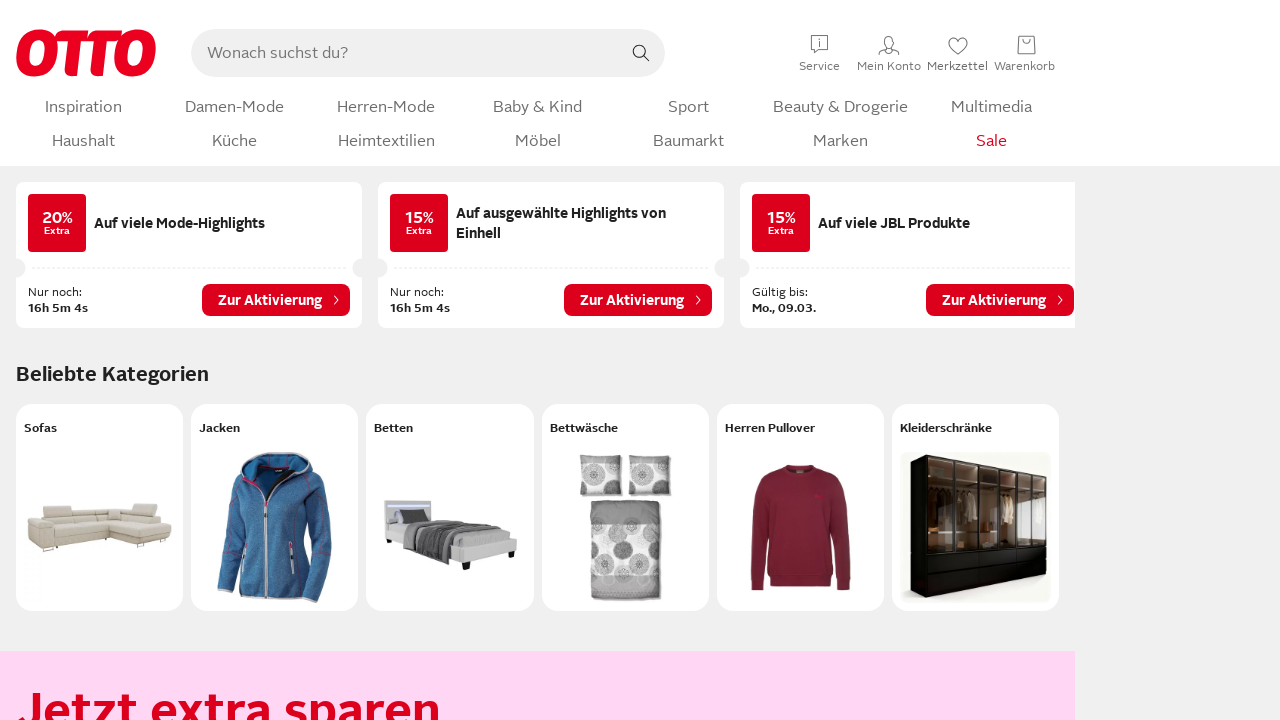

Navigated forward to wisequarter.com
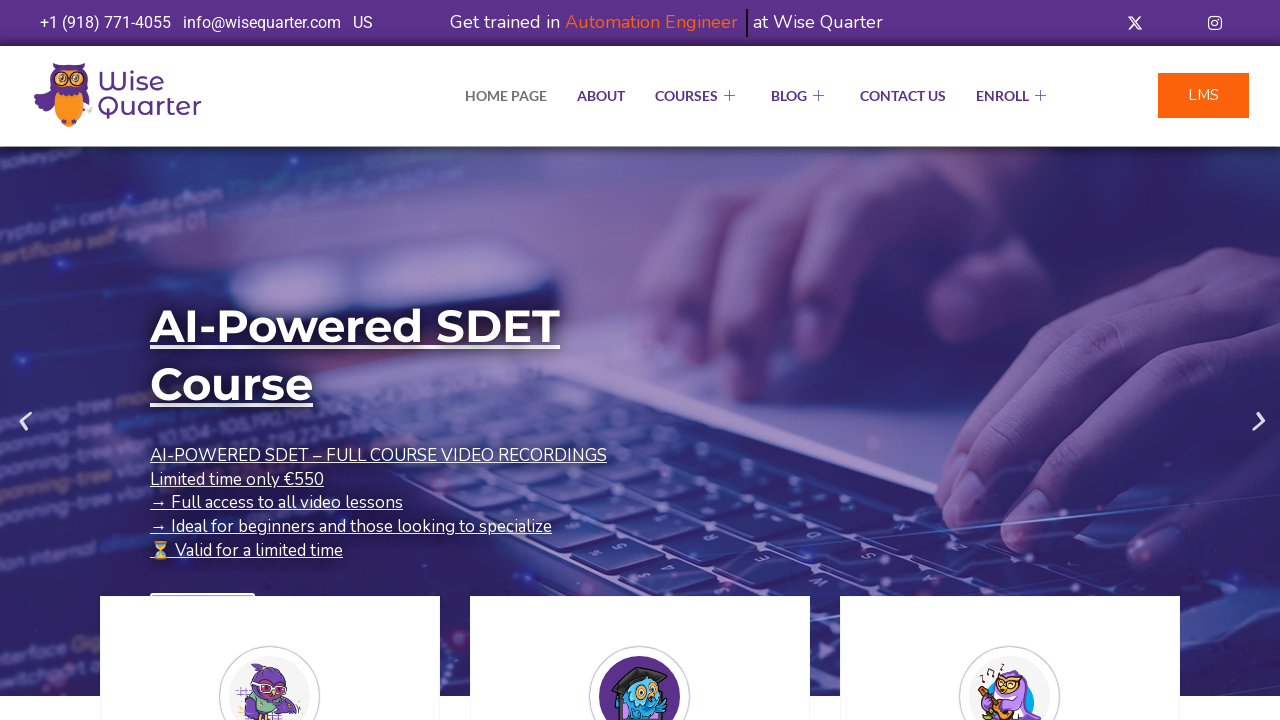

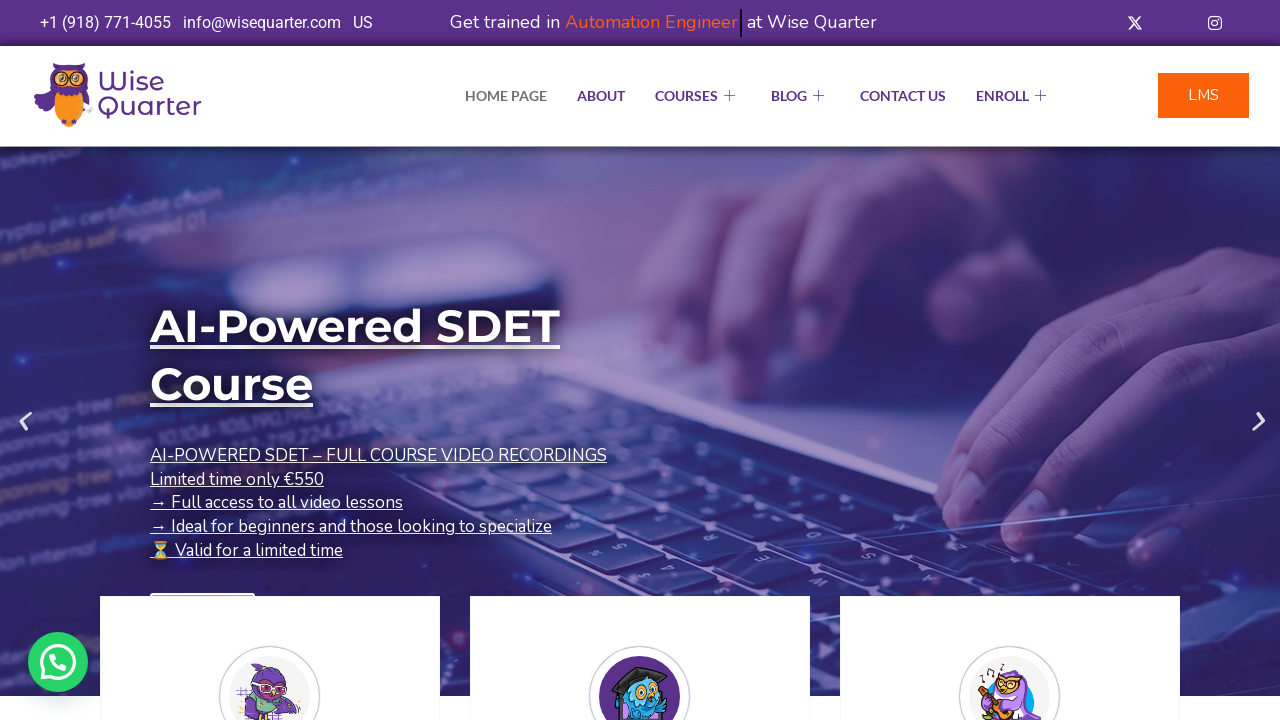